Tests radio button functionality by selecting a radio button option and clicking the check button to verify the selection

Starting URL: https://syntaxprojects.com/basic-radiobutton-demo.php

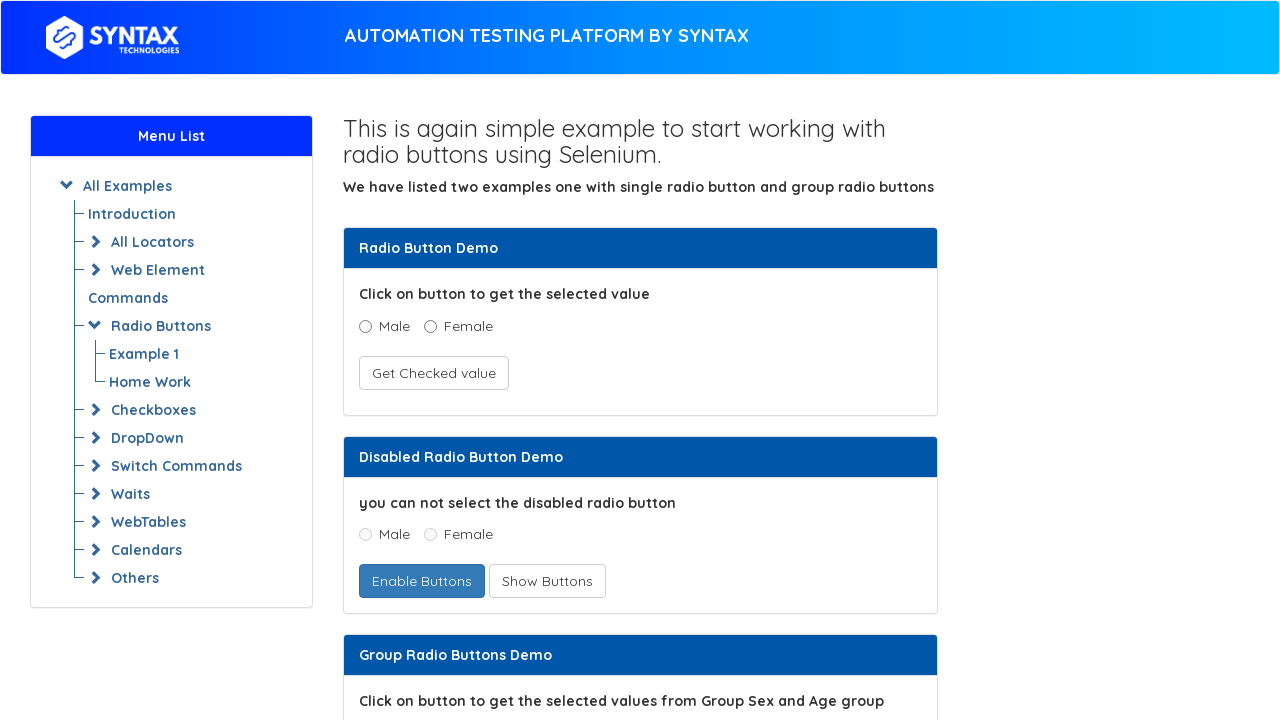

Clicked on Female radio button option at (430, 326) on xpath=//*[@id="easycont"]/div/div[2]/div[1]/div[2]/label[2]/input
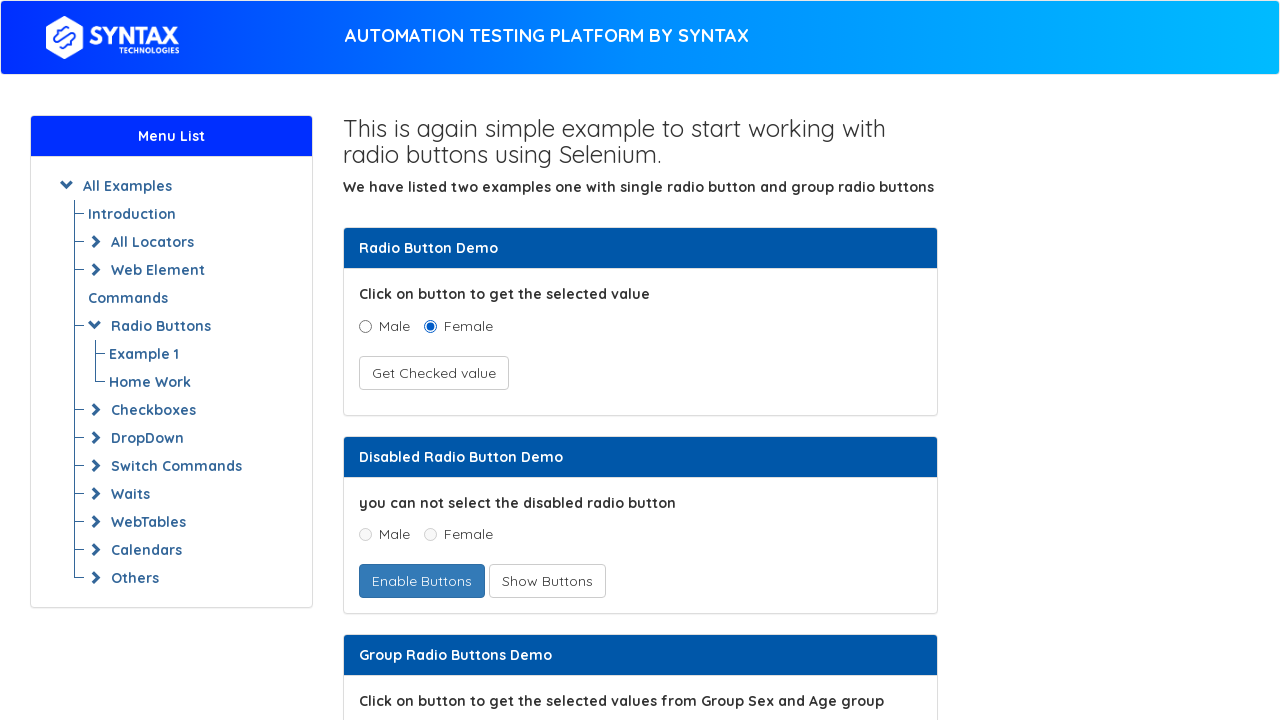

Clicked Get Checked value button to verify selection at (434, 373) on xpath=//*[@id="buttoncheck"]
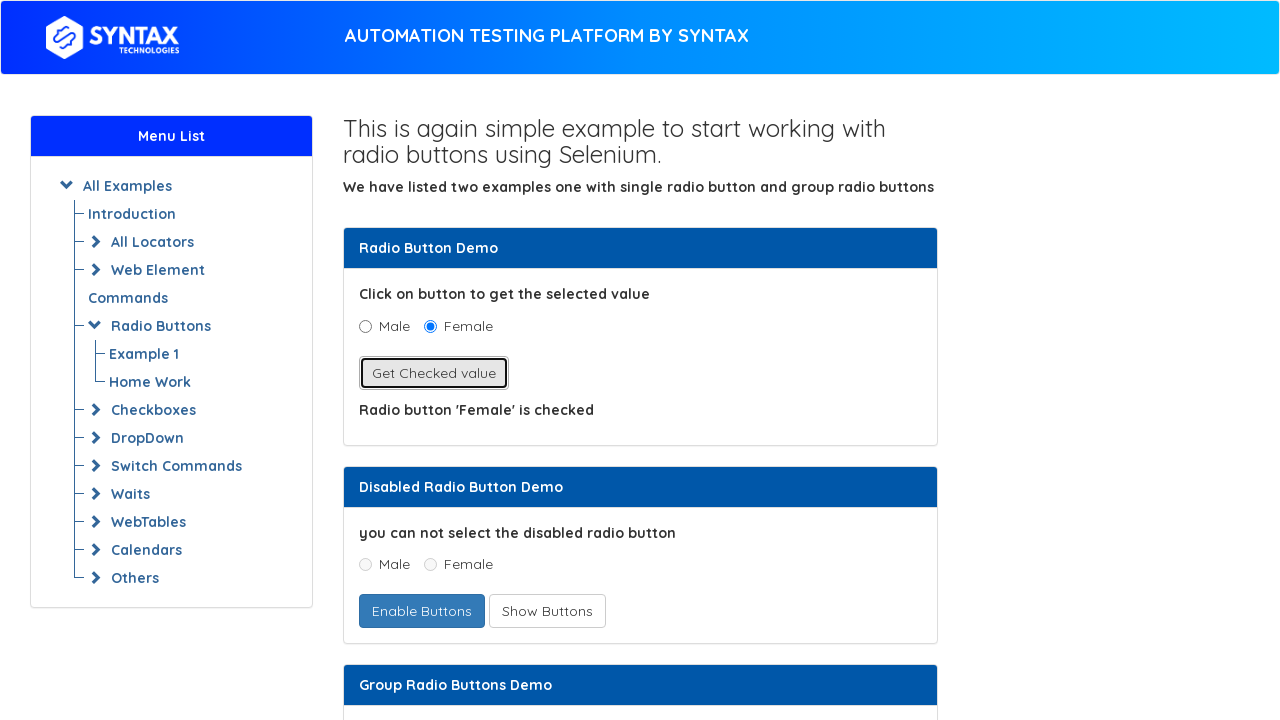

Waited for result to be displayed
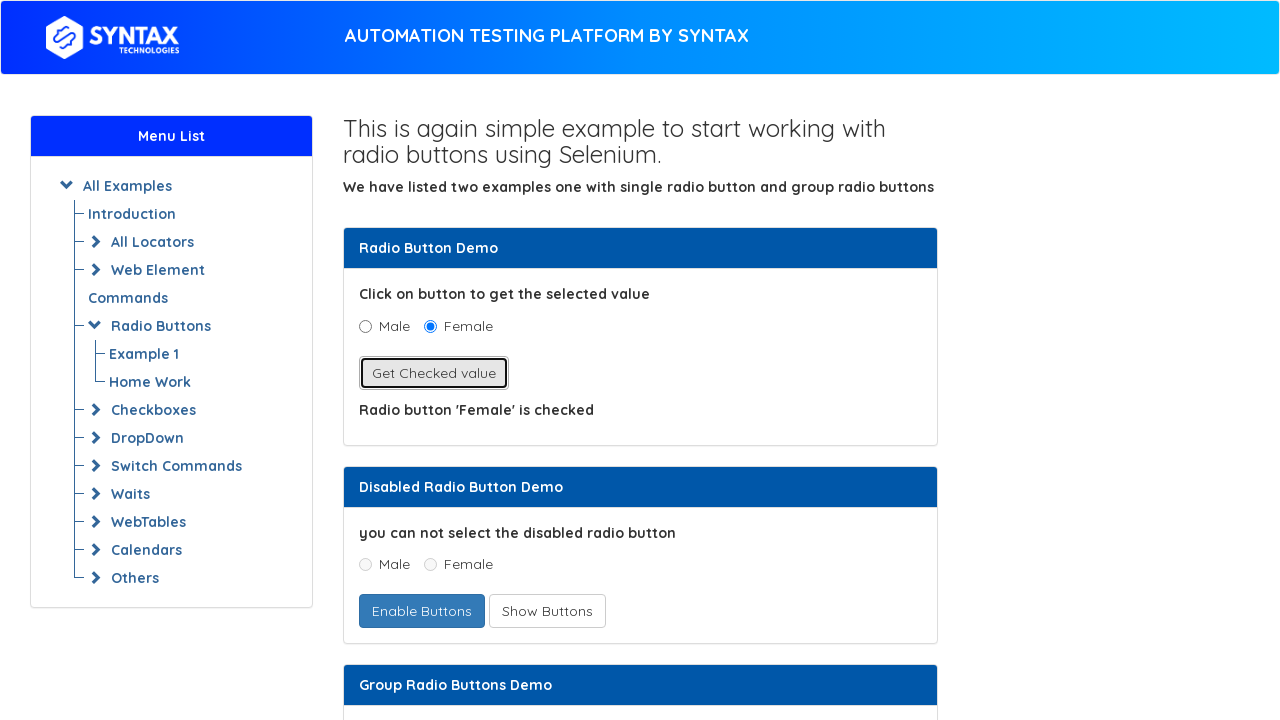

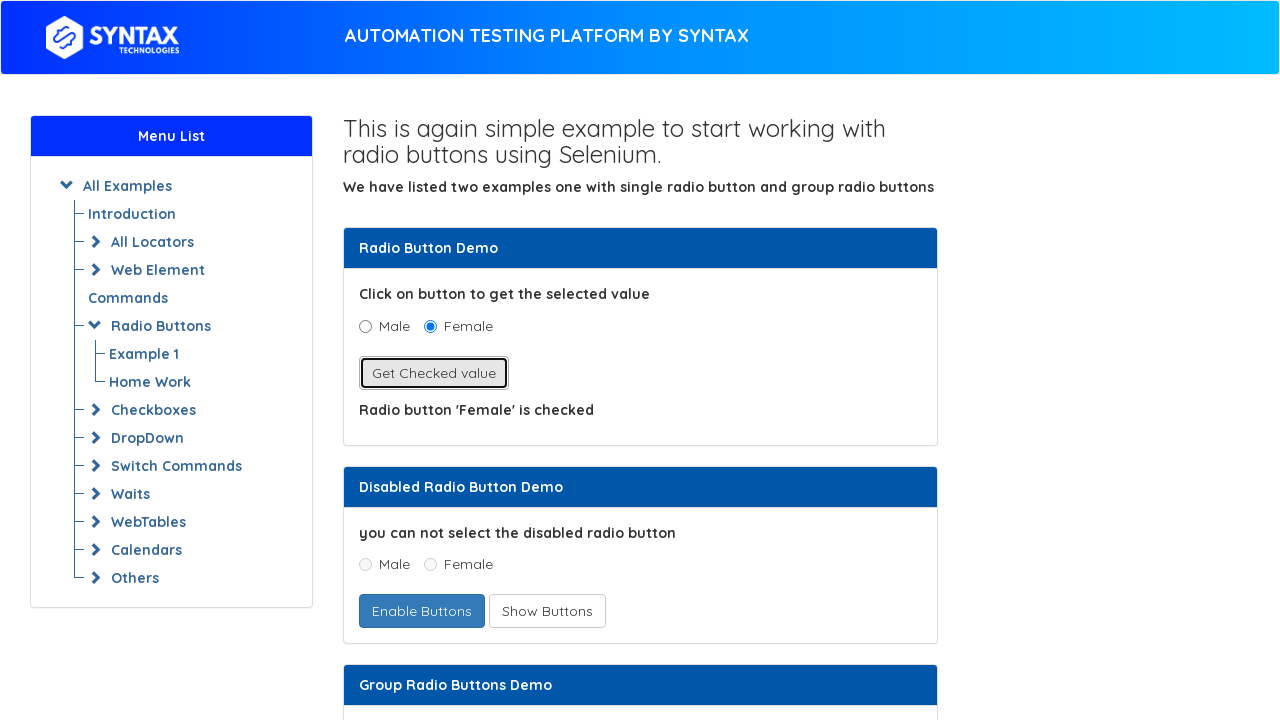